Tests filling out a Google Form with rental property information (address, price, and link fields) and submitting it

Starting URL: https://docs.google.com/forms/d/e/1FAIpQLSeiYM3-nFCbJrz07gfRax_FEDFWDoLaKe66B_RG-CU9iejSgA/viewform?usp=sf_link

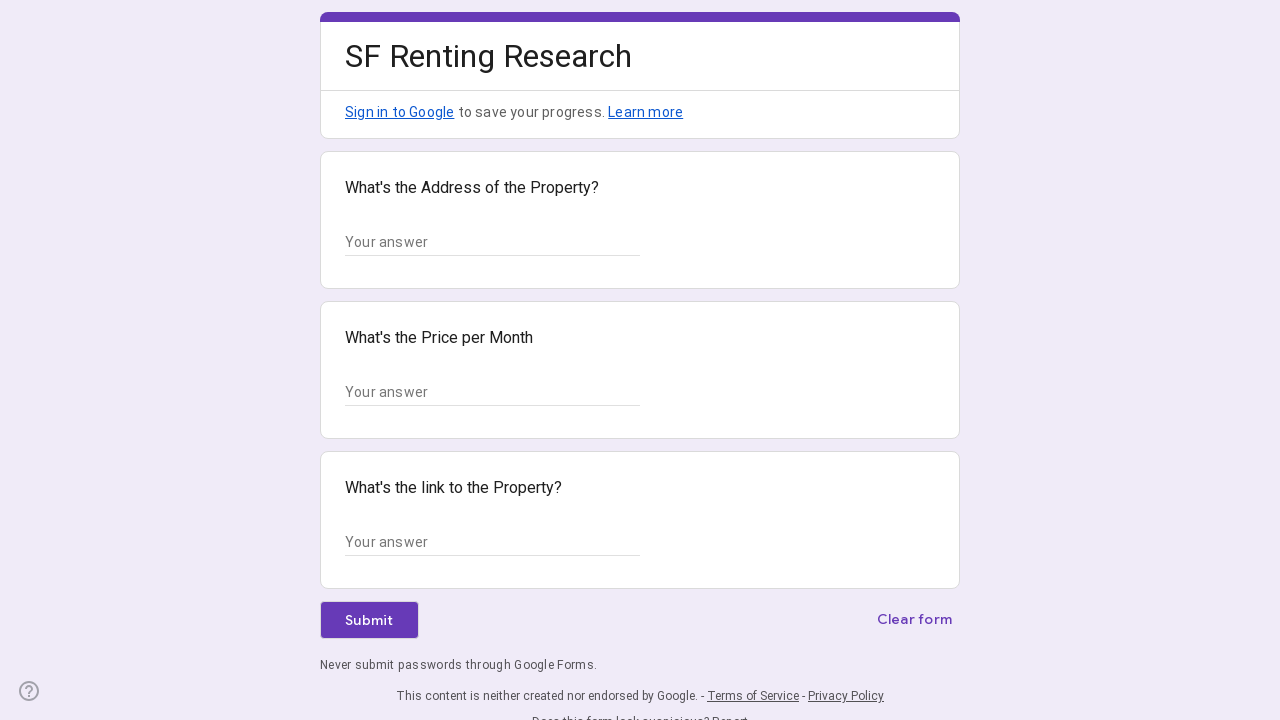

Waited for form text input fields to load
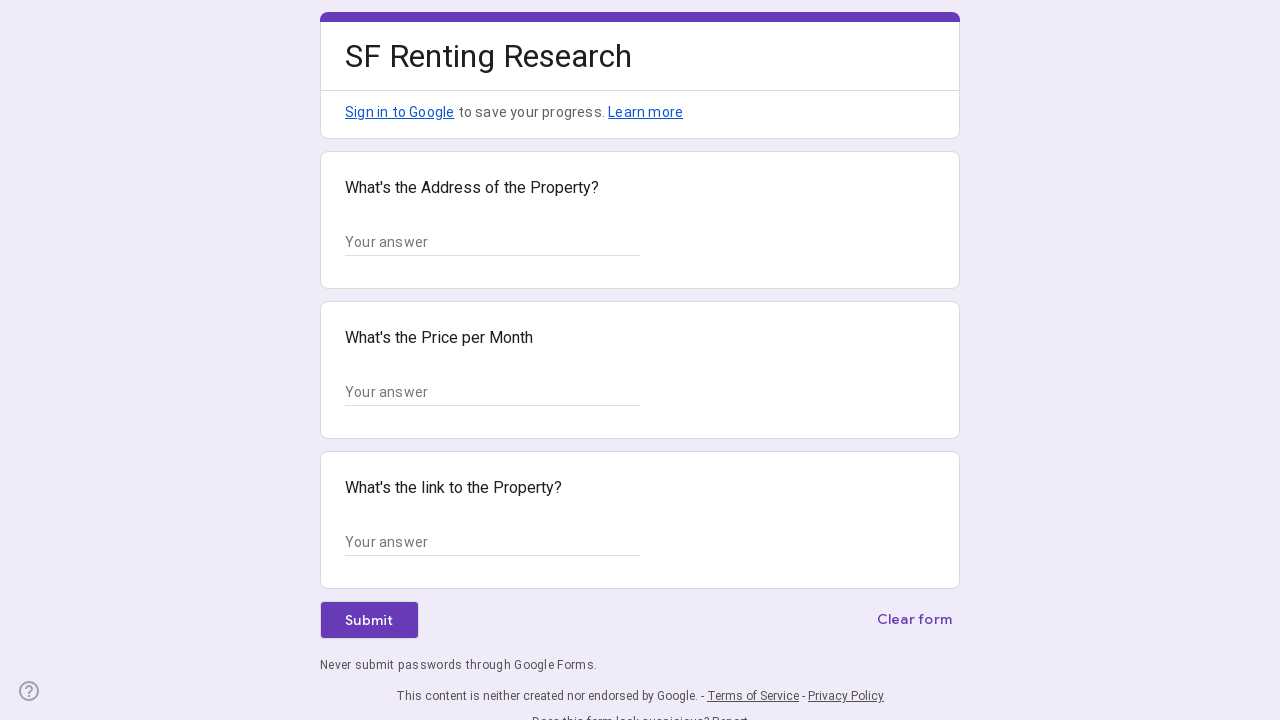

Filled address field with '742 Evergreen Terrace, Springfield, IL 62704' on input[type="text"] >> nth=0
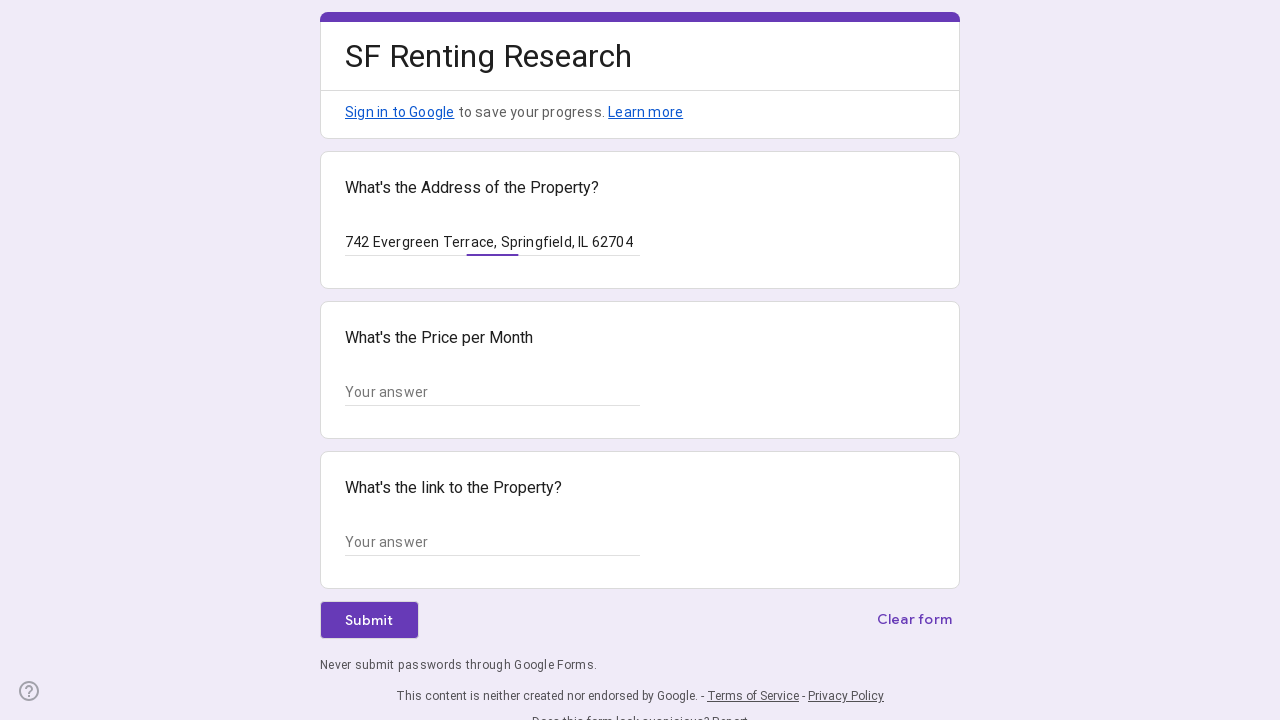

Filled price field with '$2,450' on input[type="text"] >> nth=1
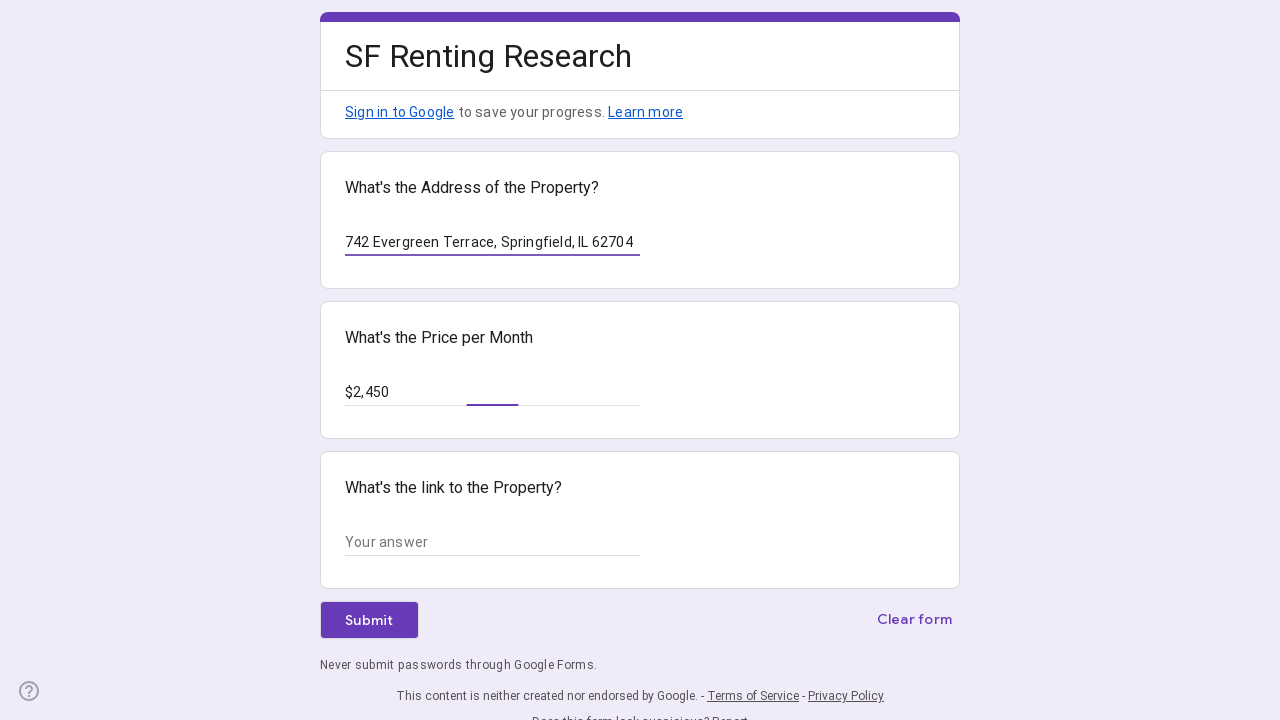

Filled link field with 'https://appbrewery.github.io/Zillow-Clone/listing/12345' on input[type="text"] >> nth=2
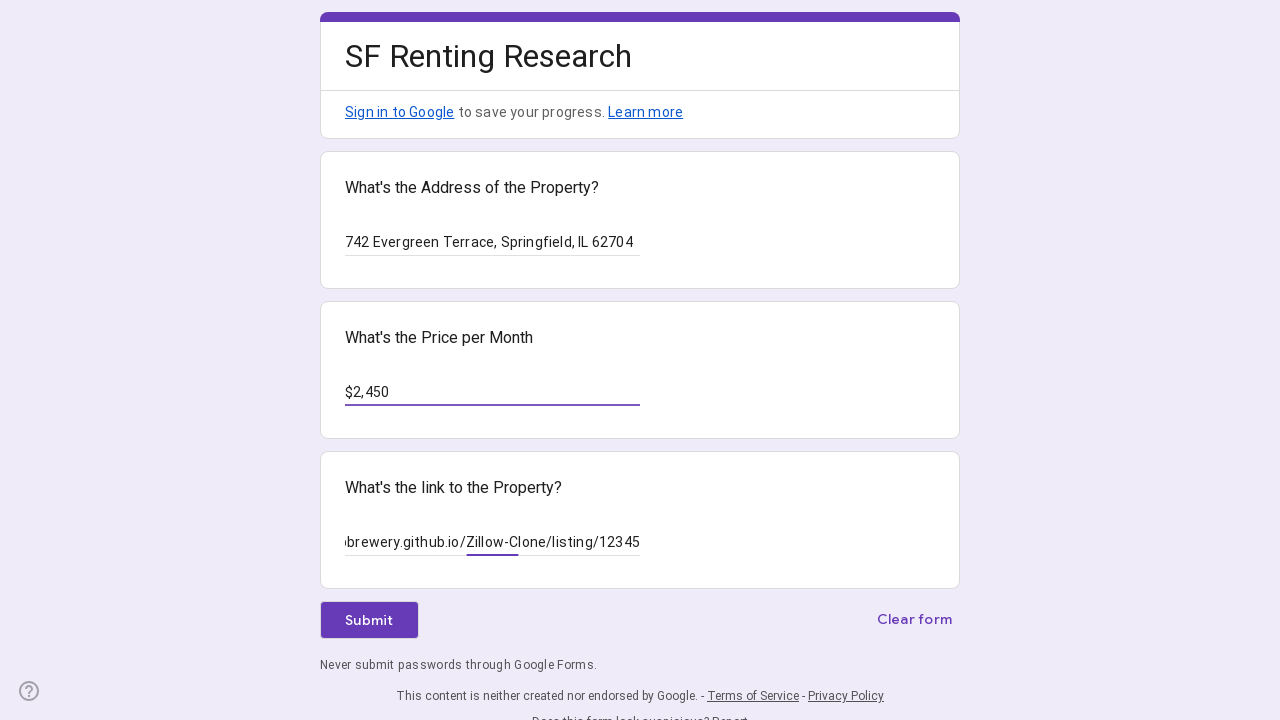

Clicked Submit button to submit the form at (369, 620) on div[role="button"] >> internal:has-text="Submit"i
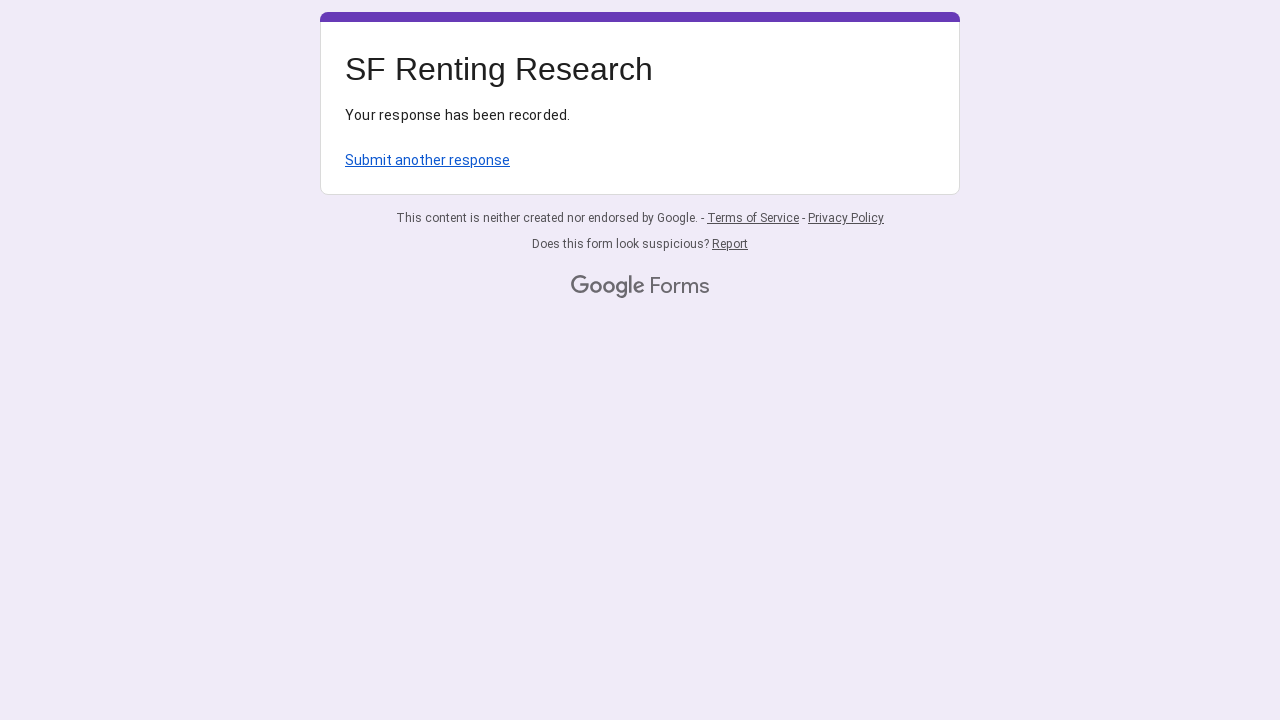

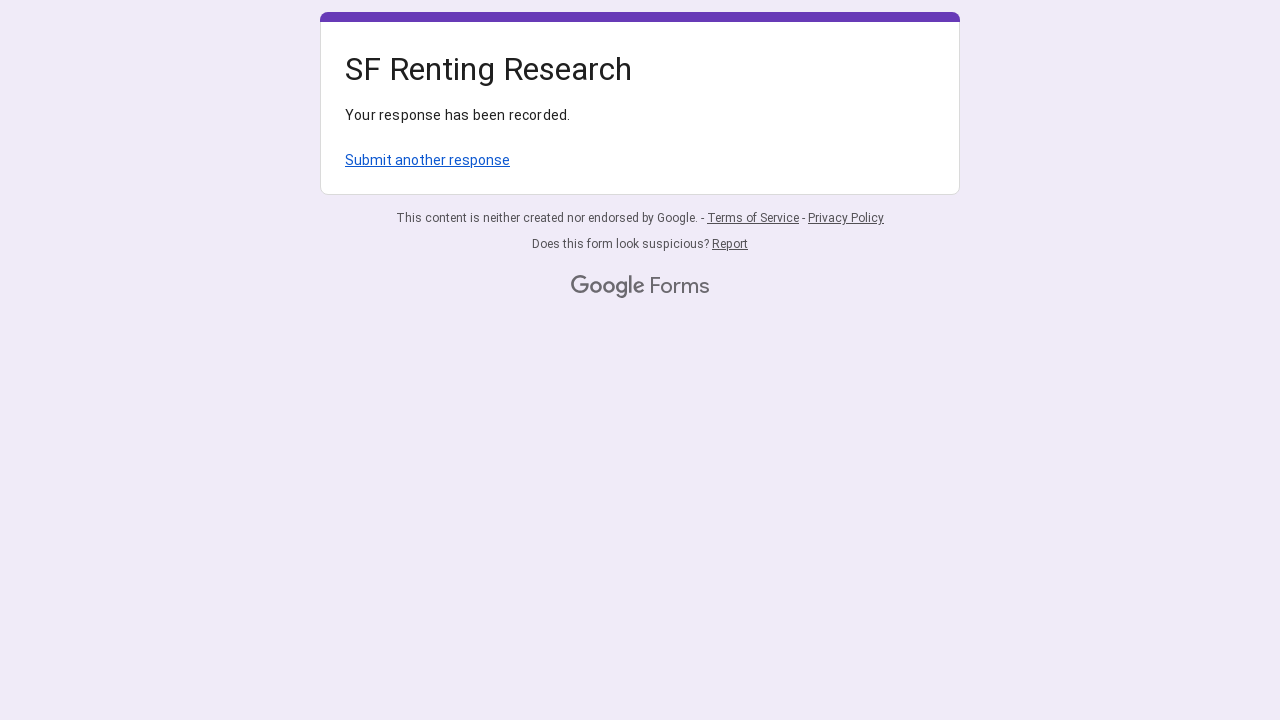